Tests that the currently applied filter link is highlighted

Starting URL: https://demo.playwright.dev/todomvc

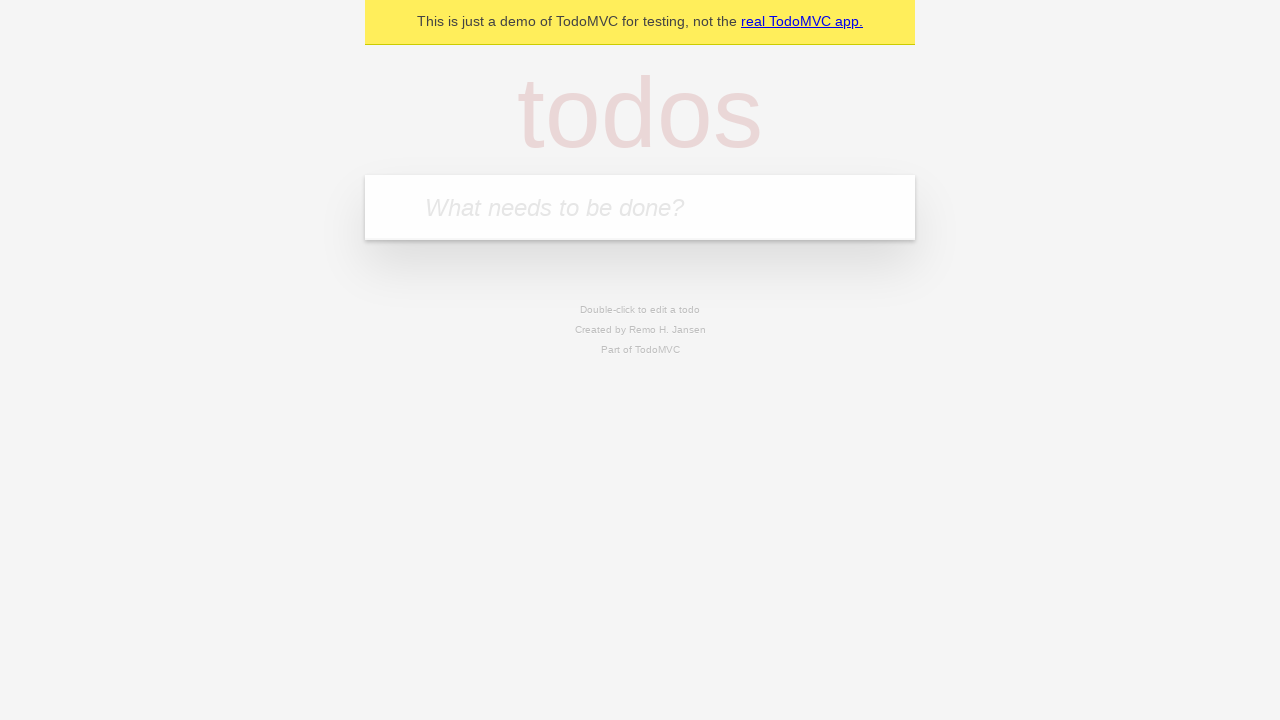

Filled todo input with 'buy some cheese' on internal:attr=[placeholder="What needs to be done?"i]
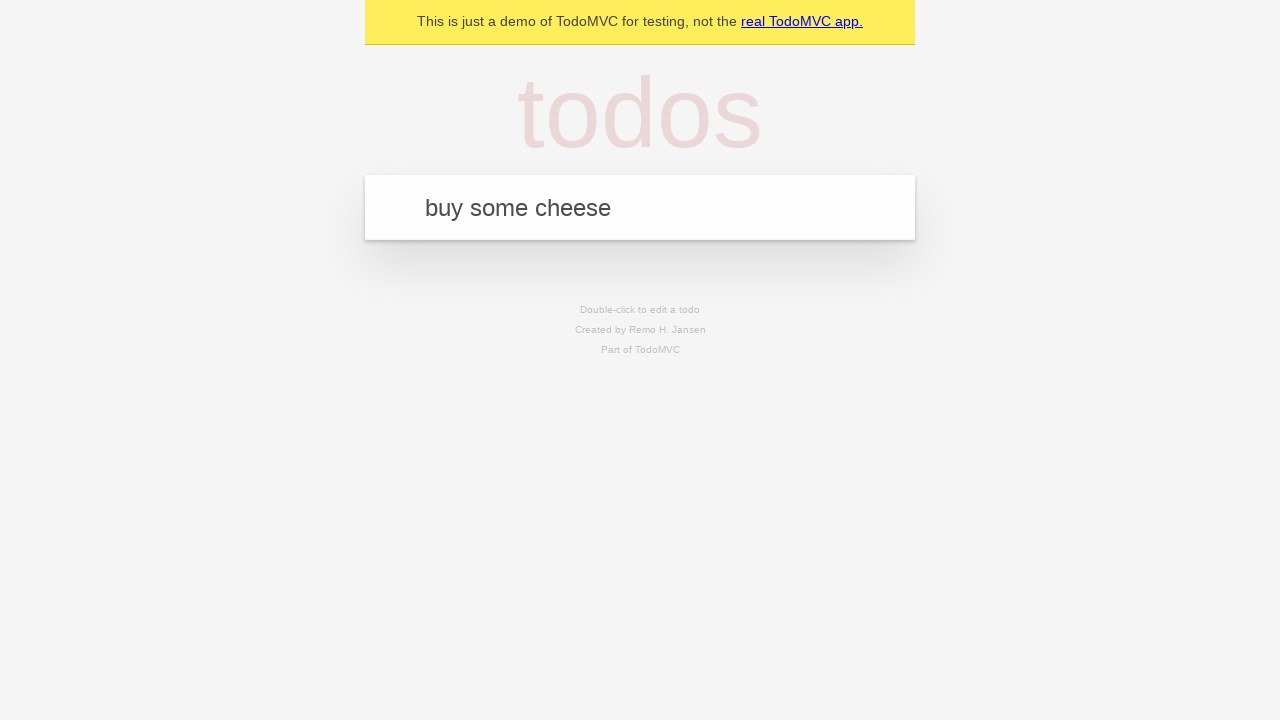

Pressed Enter to create first todo on internal:attr=[placeholder="What needs to be done?"i]
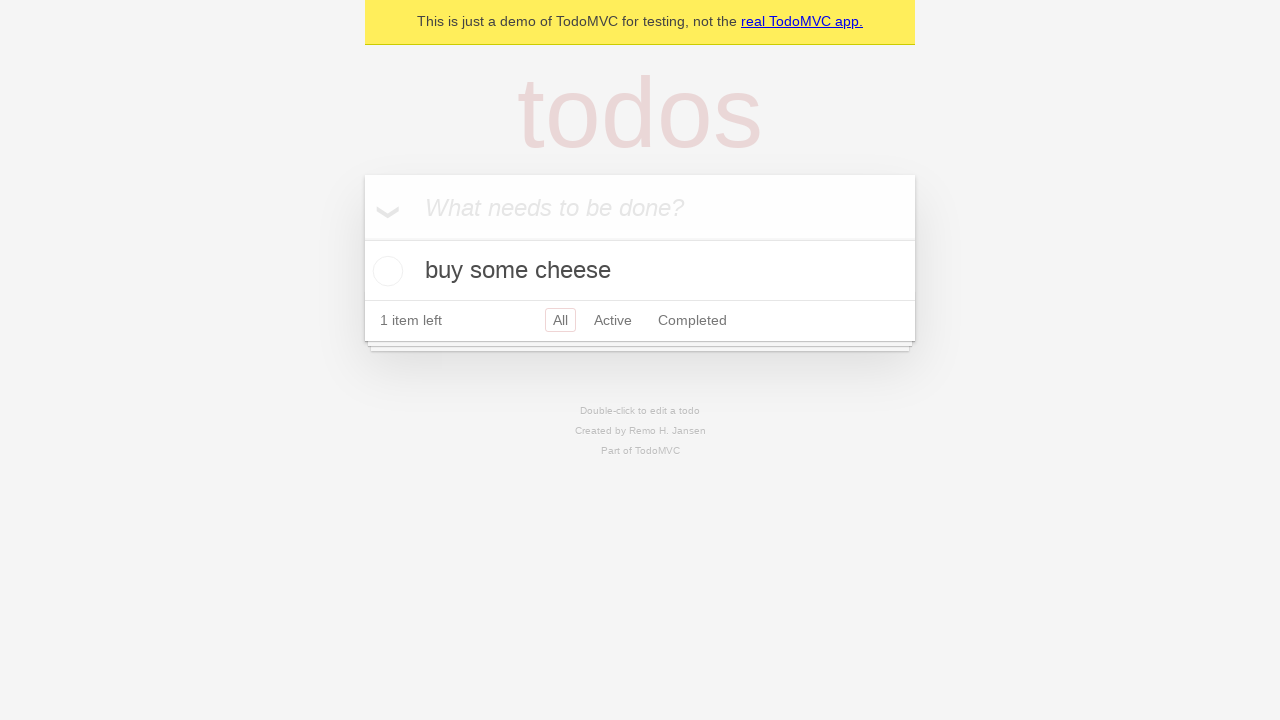

Filled todo input with 'feed the cat' on internal:attr=[placeholder="What needs to be done?"i]
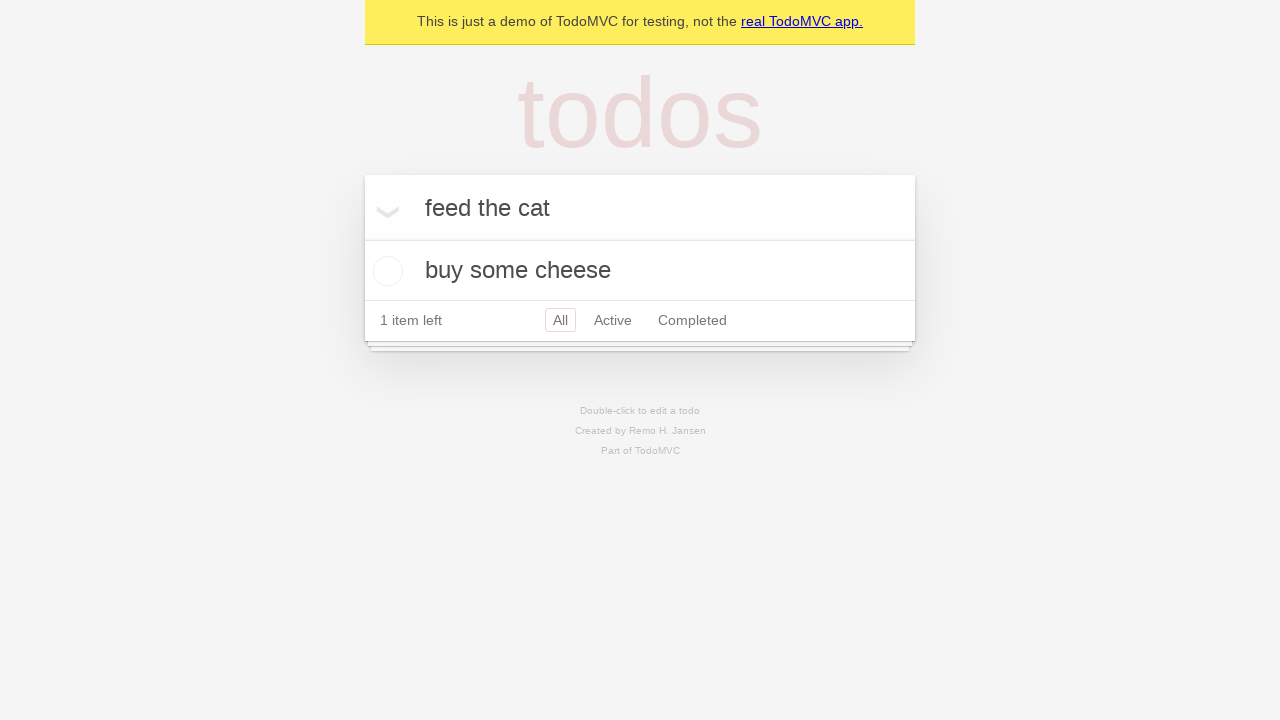

Pressed Enter to create second todo on internal:attr=[placeholder="What needs to be done?"i]
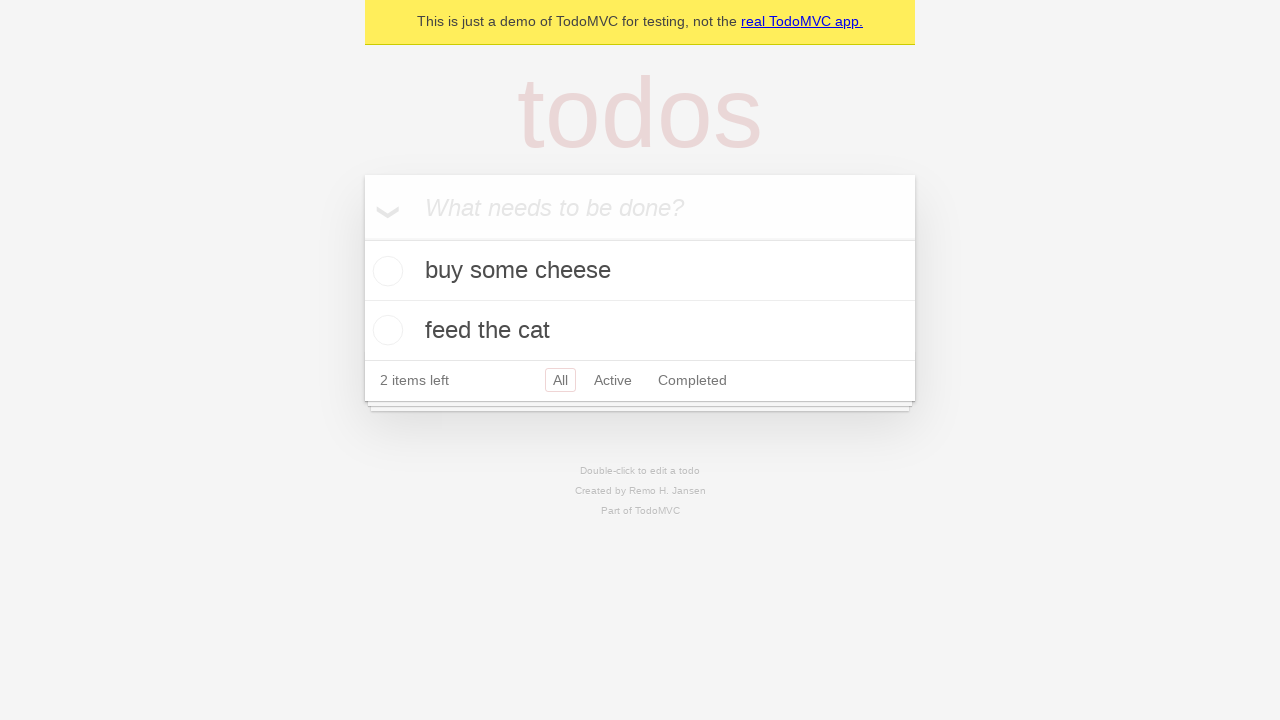

Filled todo input with 'book a doctors appointment' on internal:attr=[placeholder="What needs to be done?"i]
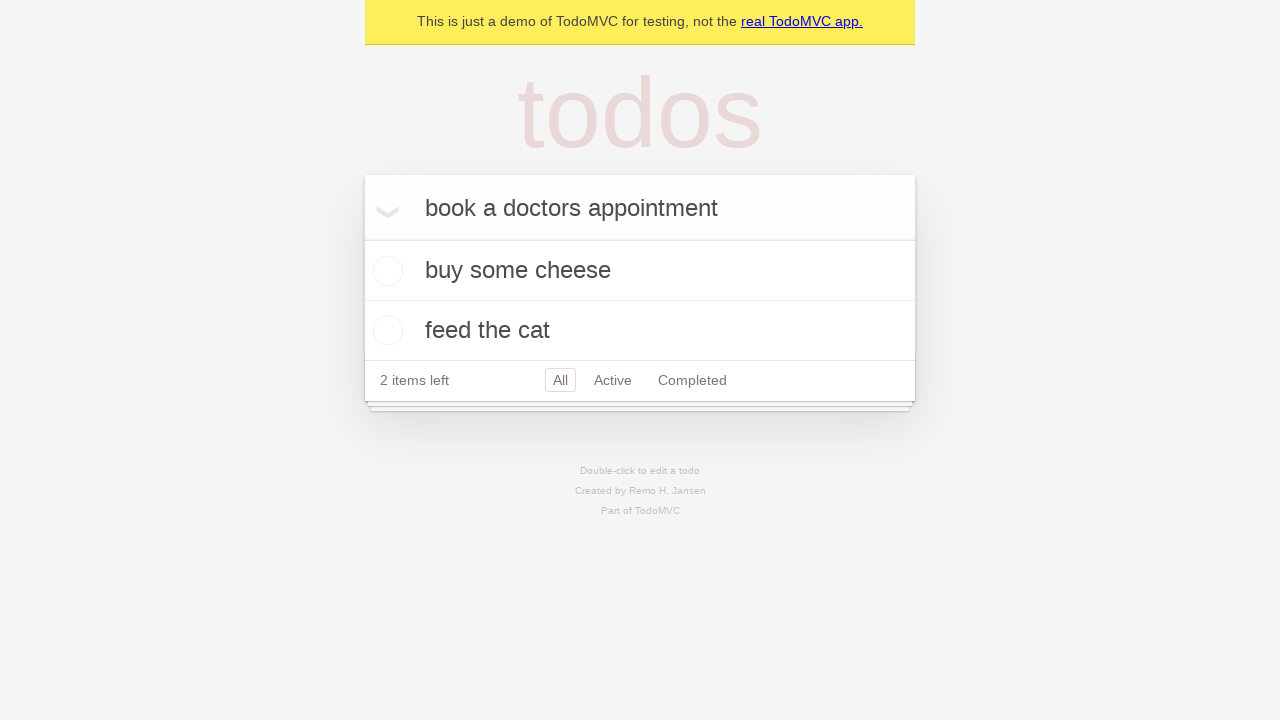

Pressed Enter to create third todo on internal:attr=[placeholder="What needs to be done?"i]
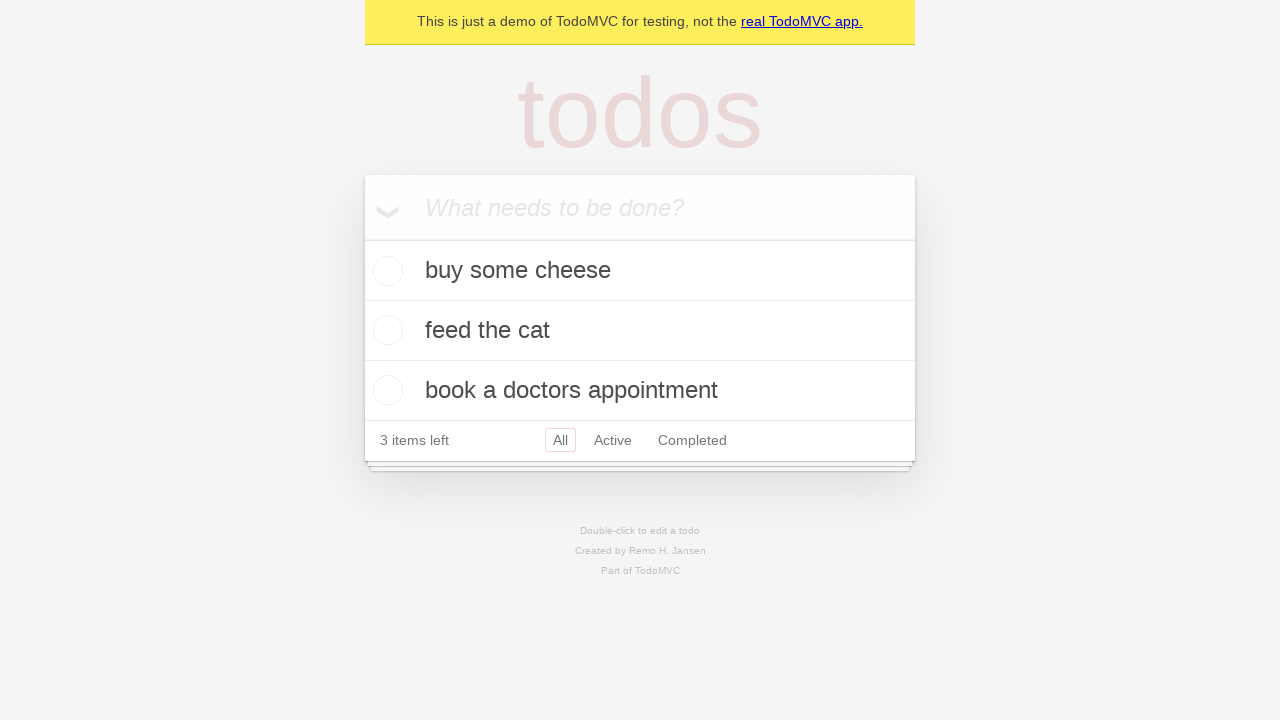

Waited for all 3 todos to be created
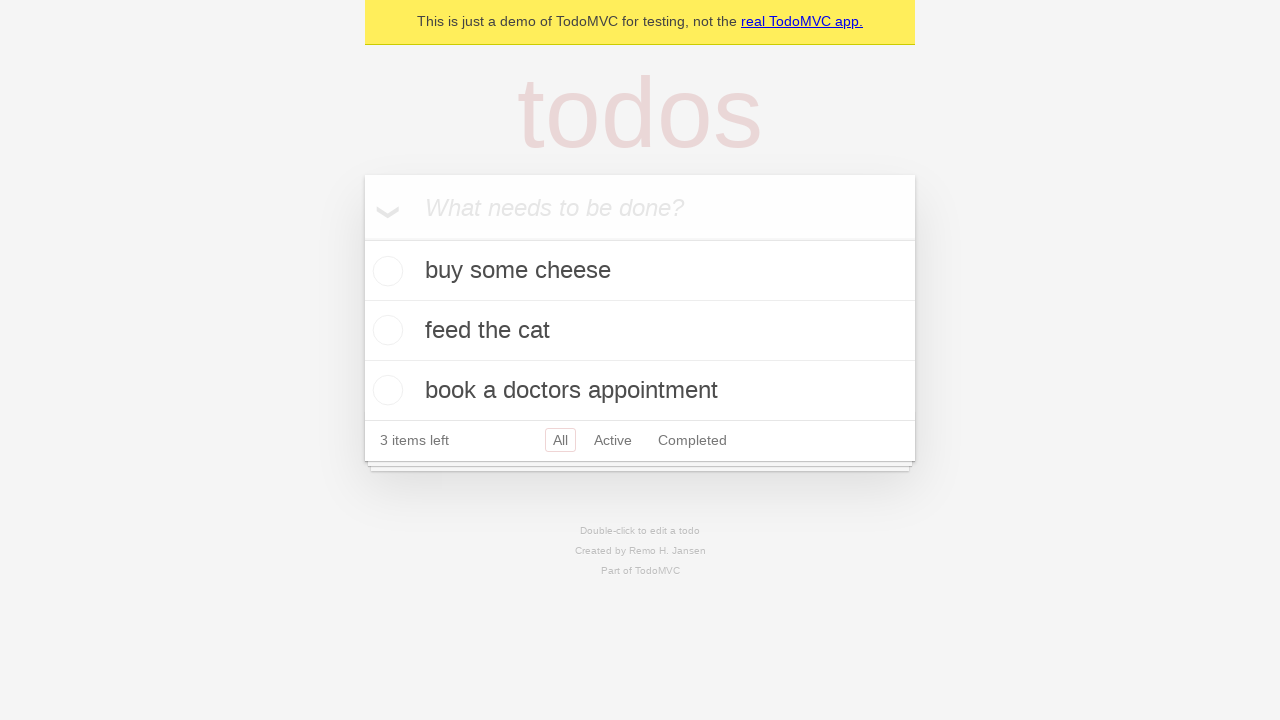

Clicked Active filter link at (613, 440) on internal:role=link[name="Active"i]
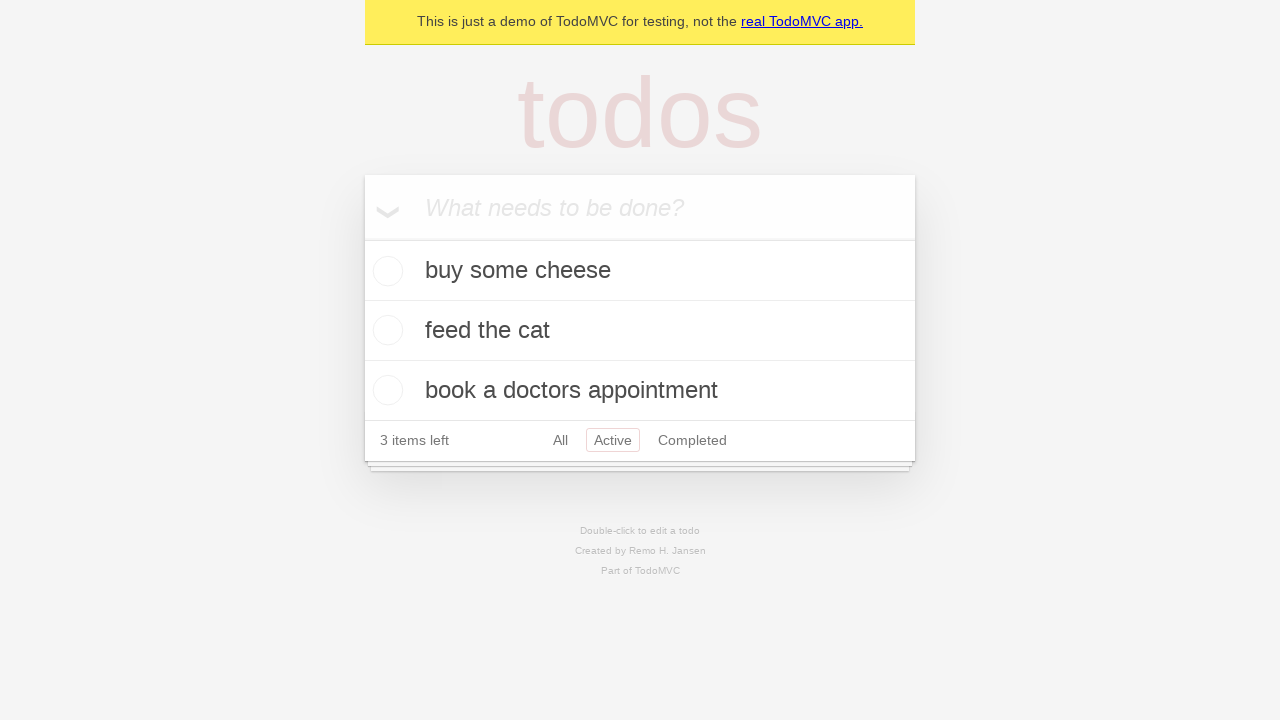

Clicked Completed filter link at (692, 440) on internal:role=link[name="Completed"i]
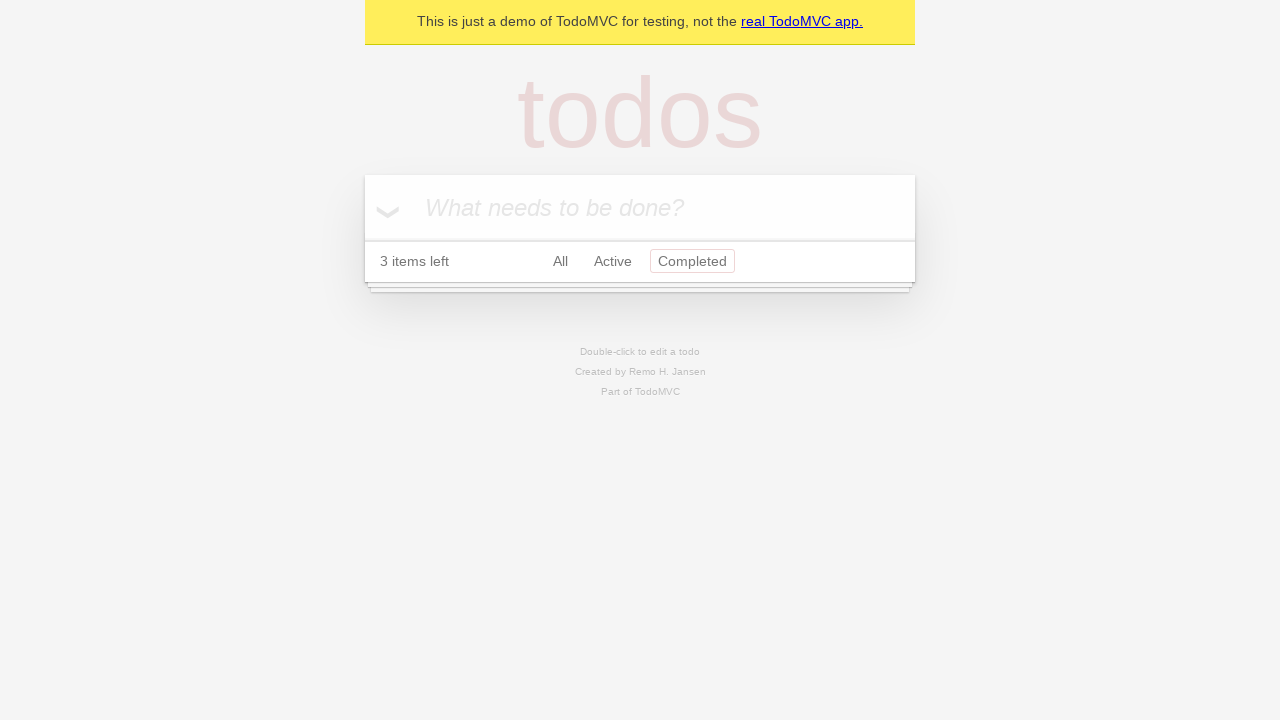

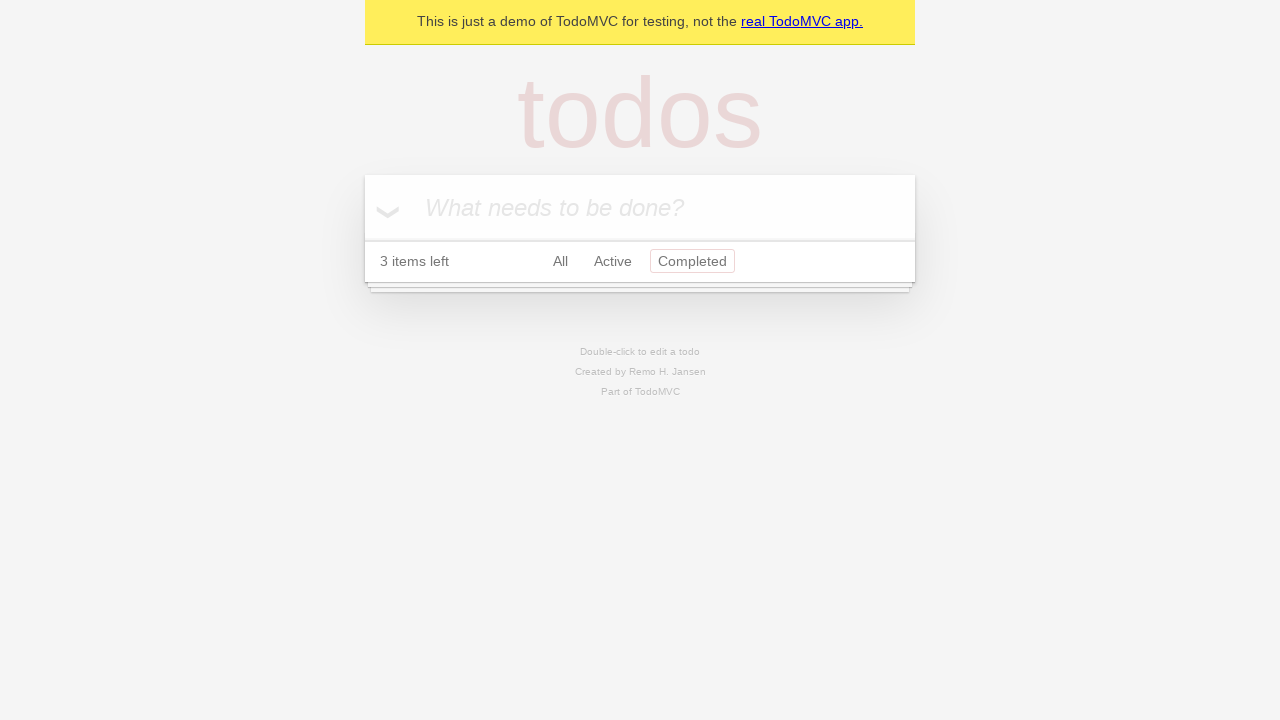